Tests the isEnabled functionality by clicking Sunday checkbox if it is enabled

Starting URL: https://testautomationpractice.blogspot.com/

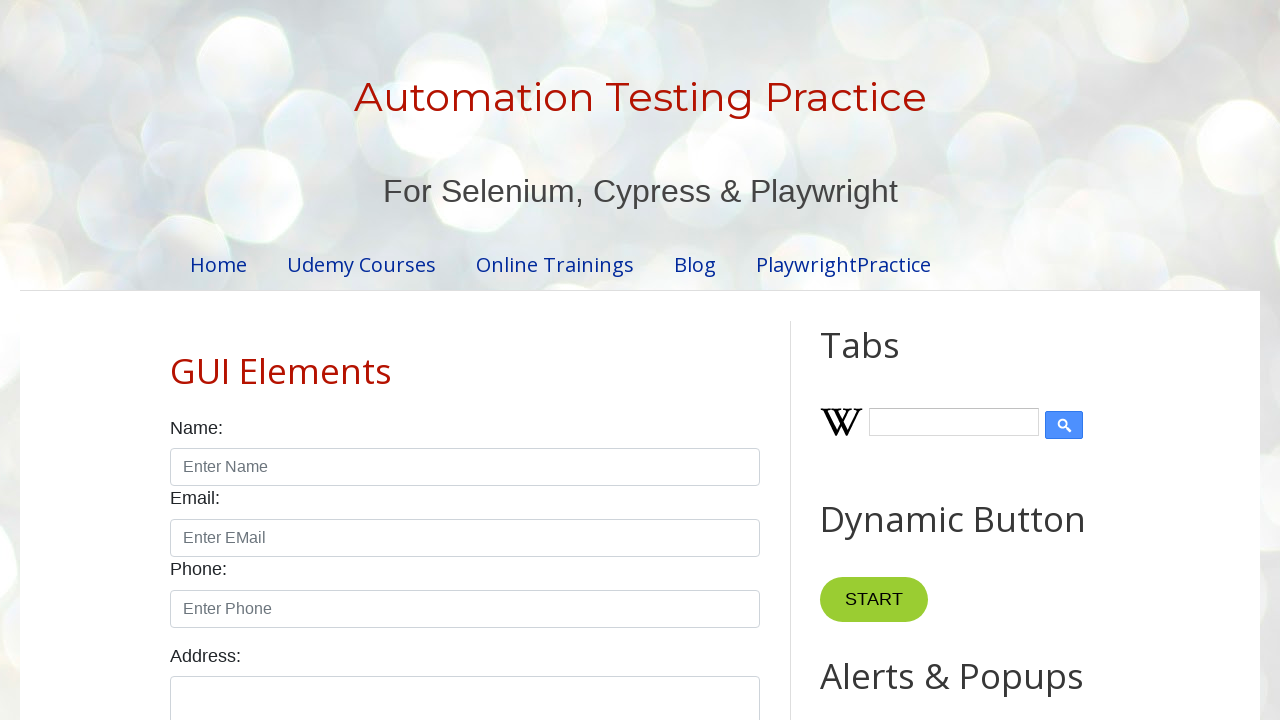

Located Sunday checkbox element
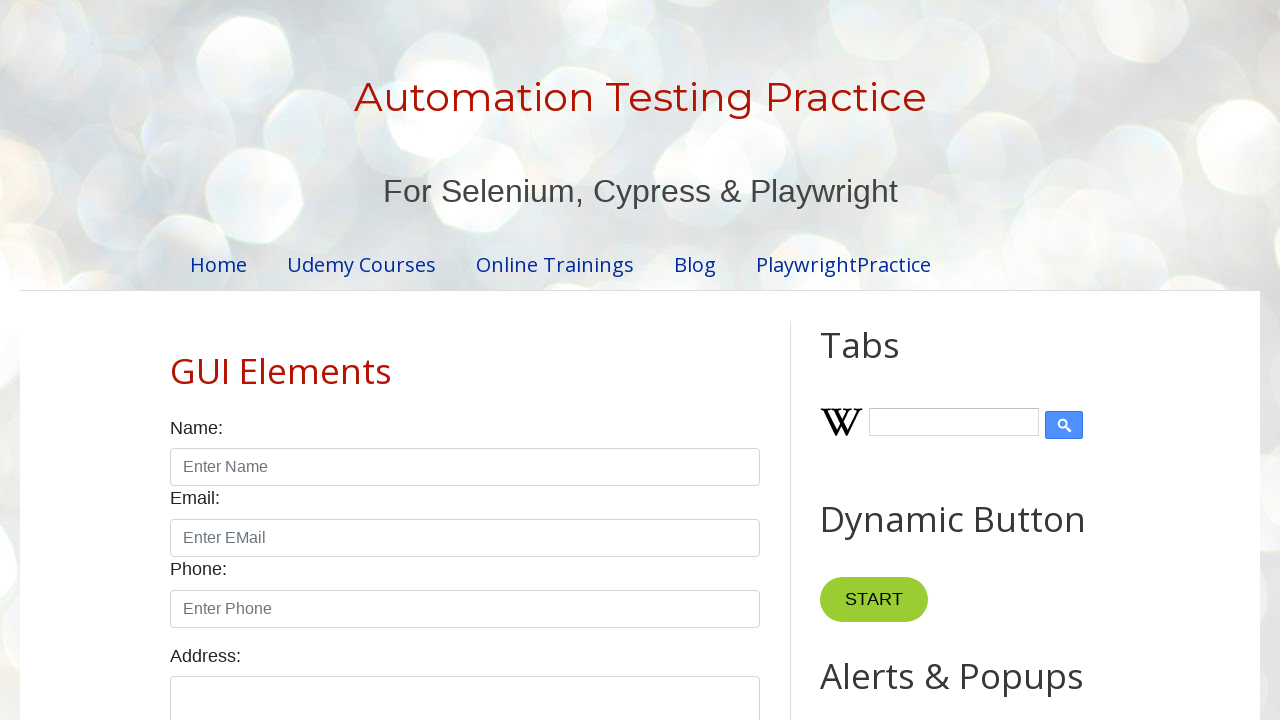

Sunday checkbox is enabled
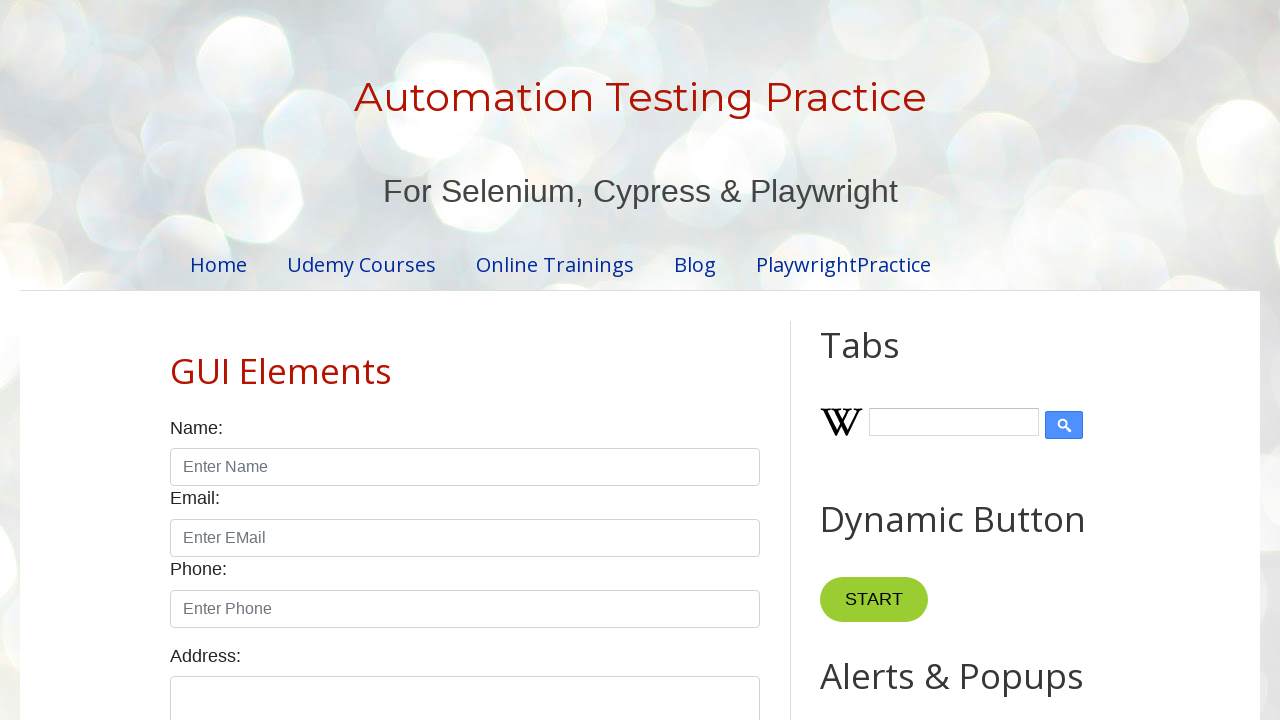

Clicked Sunday checkbox at (176, 360) on xpath=//input[@id='sunday']
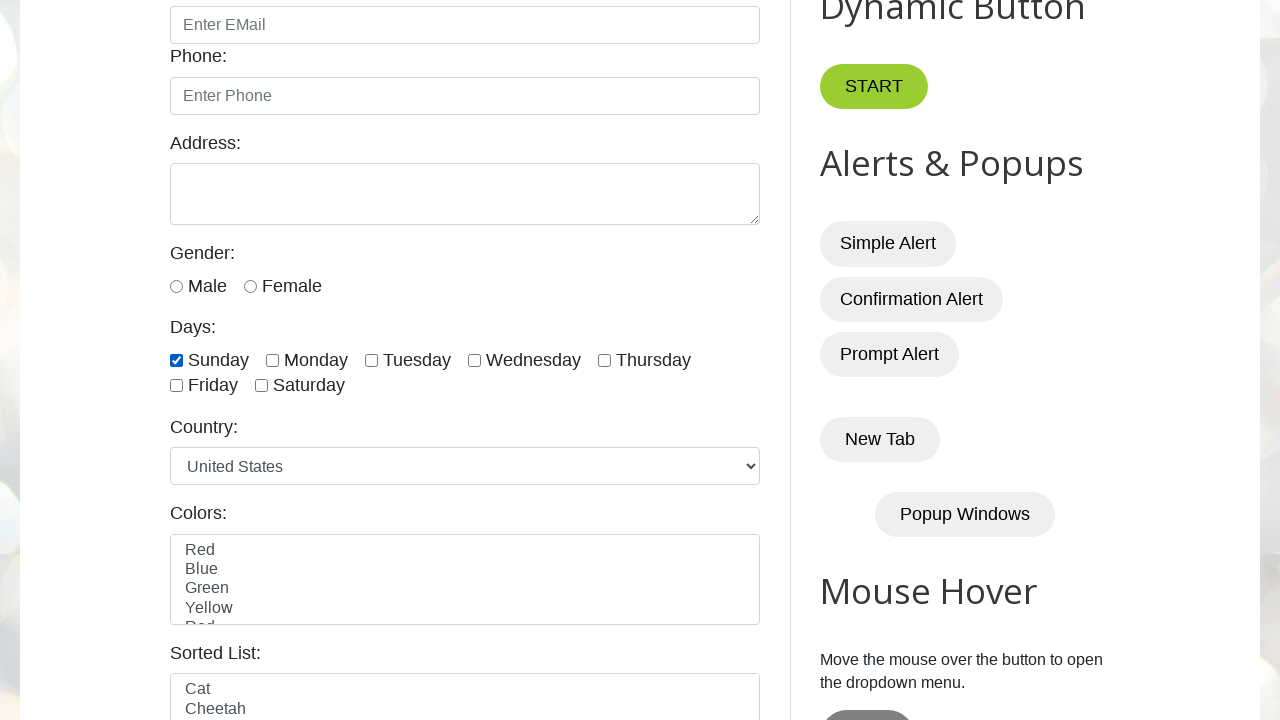

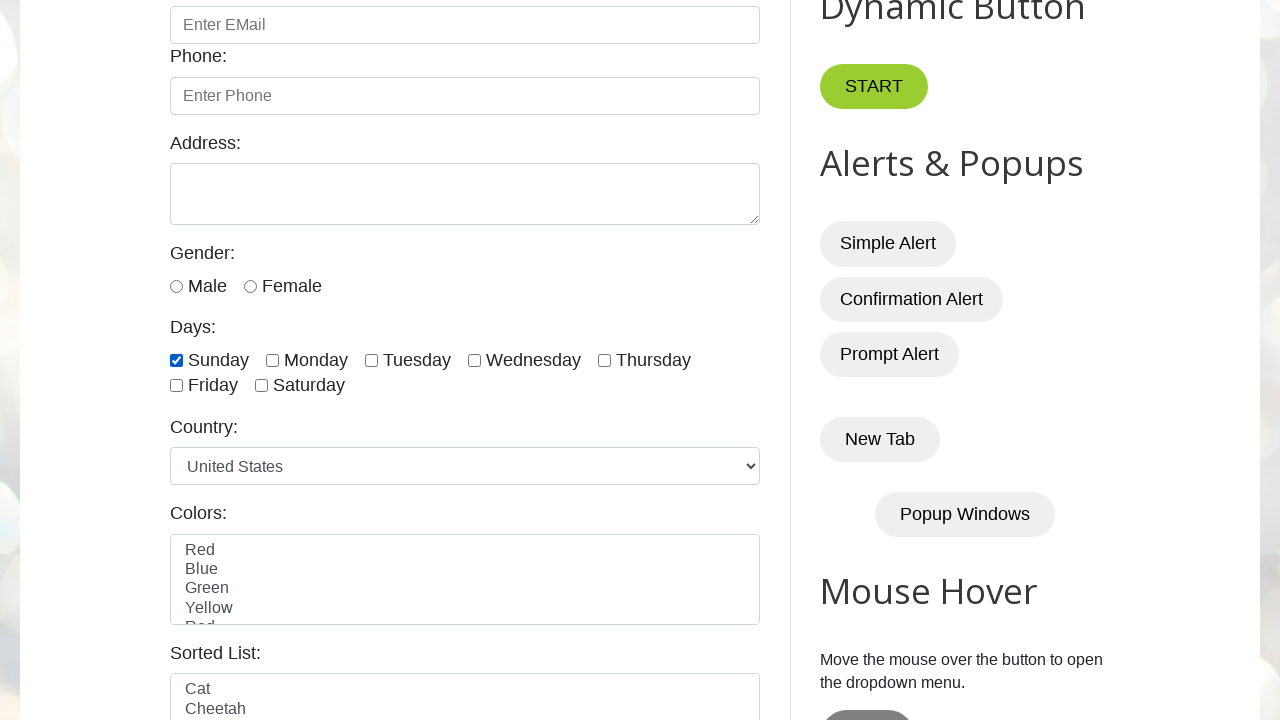